Tests that invalid credentials show the appropriate error message

Starting URL: https://the-internet.herokuapp.com/

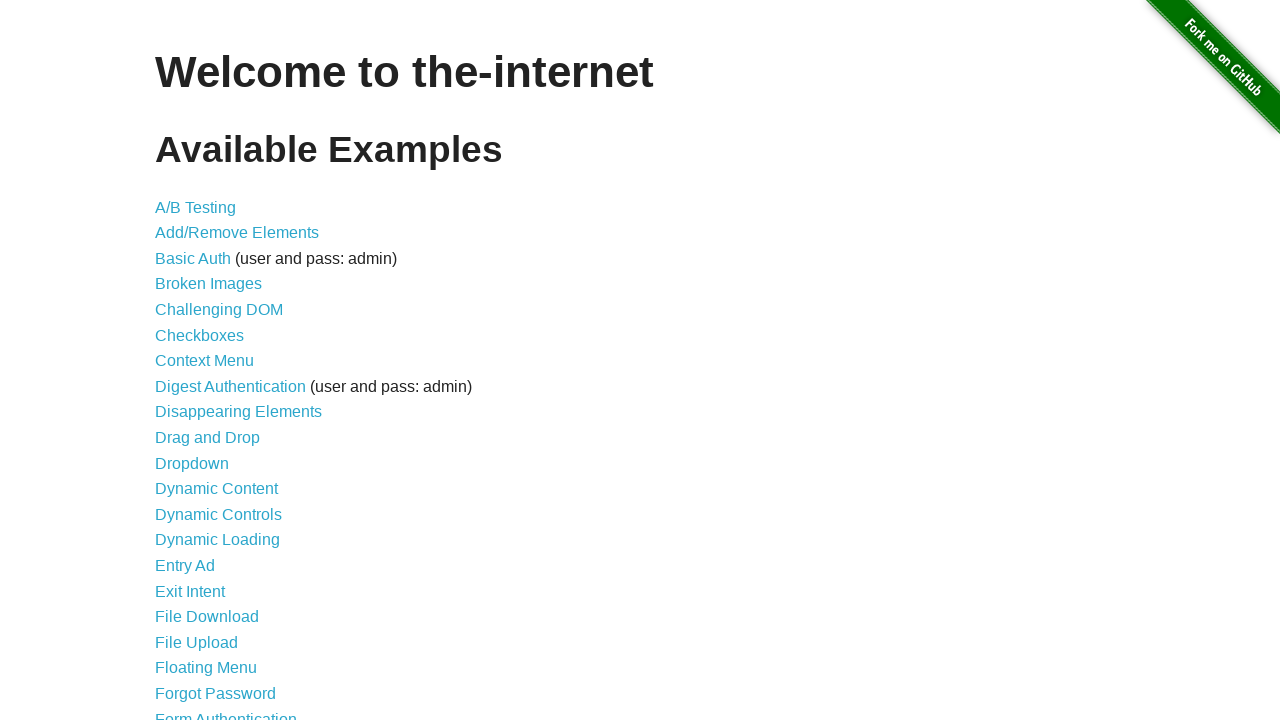

Clicked on Form Authentication link at (226, 712) on a:has-text('Form Authentication')
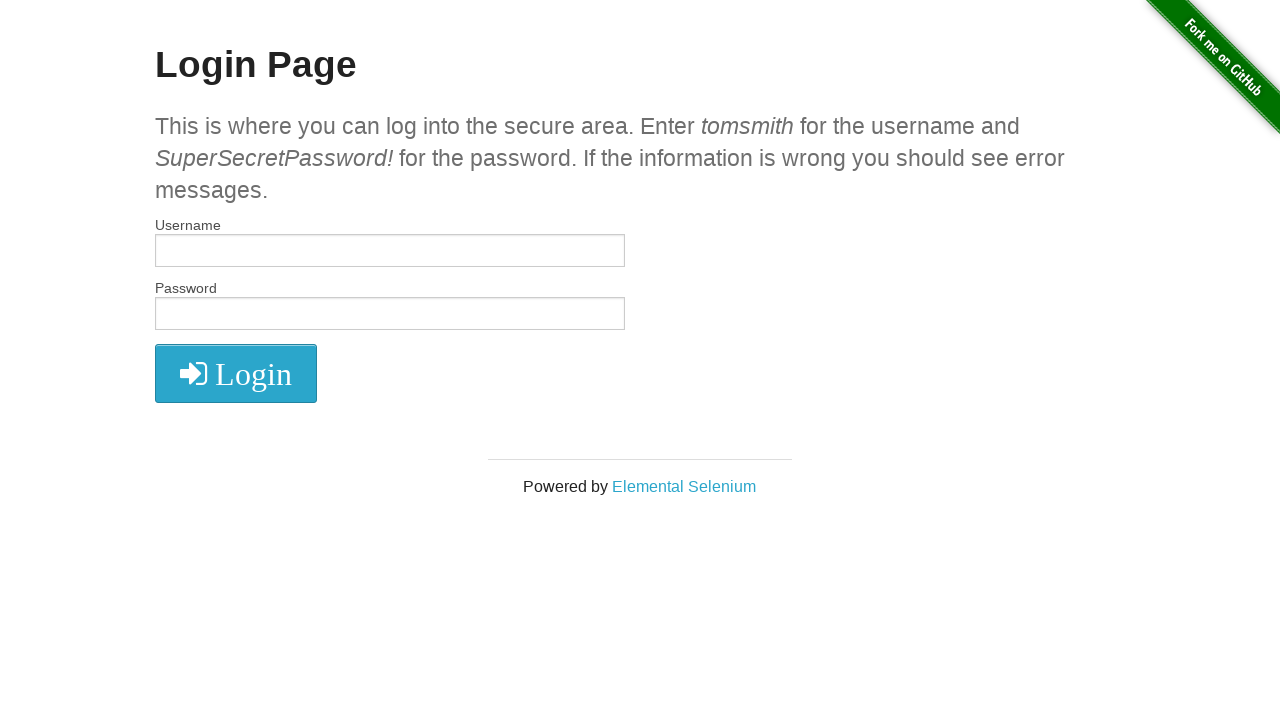

Filled username field with 'test@email' on input#username
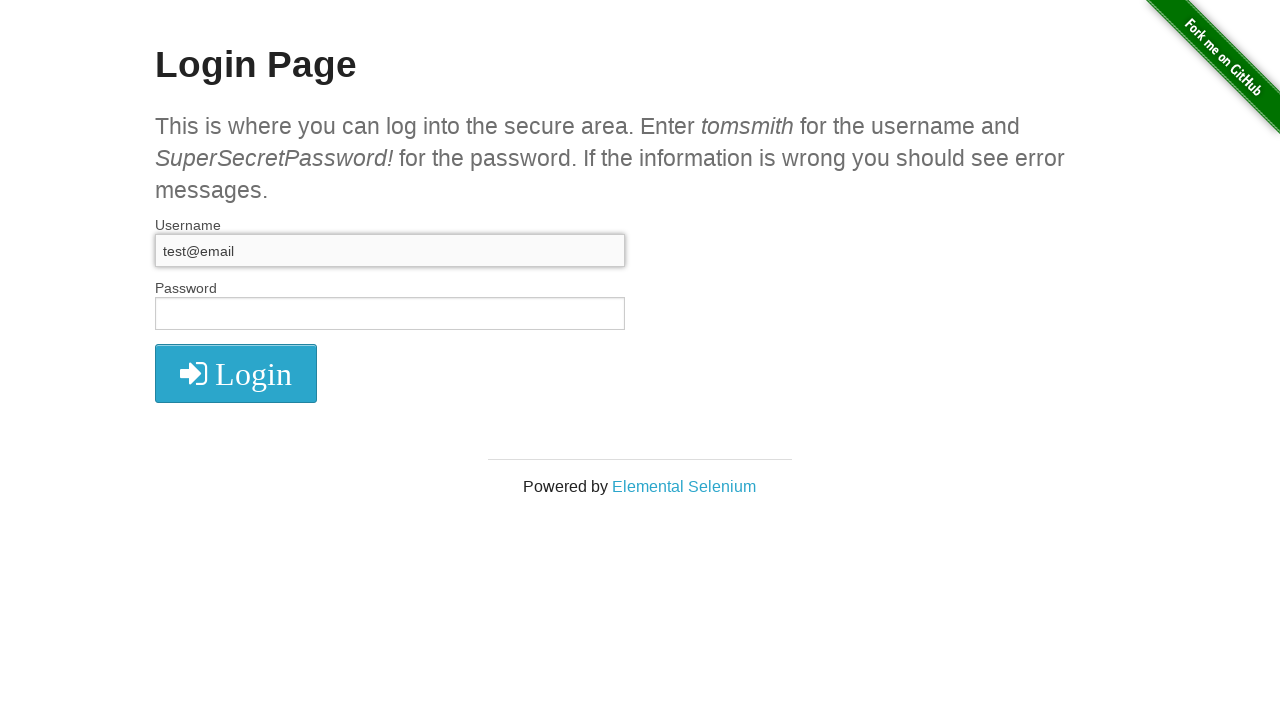

Filled password field with 'parola' on input#password
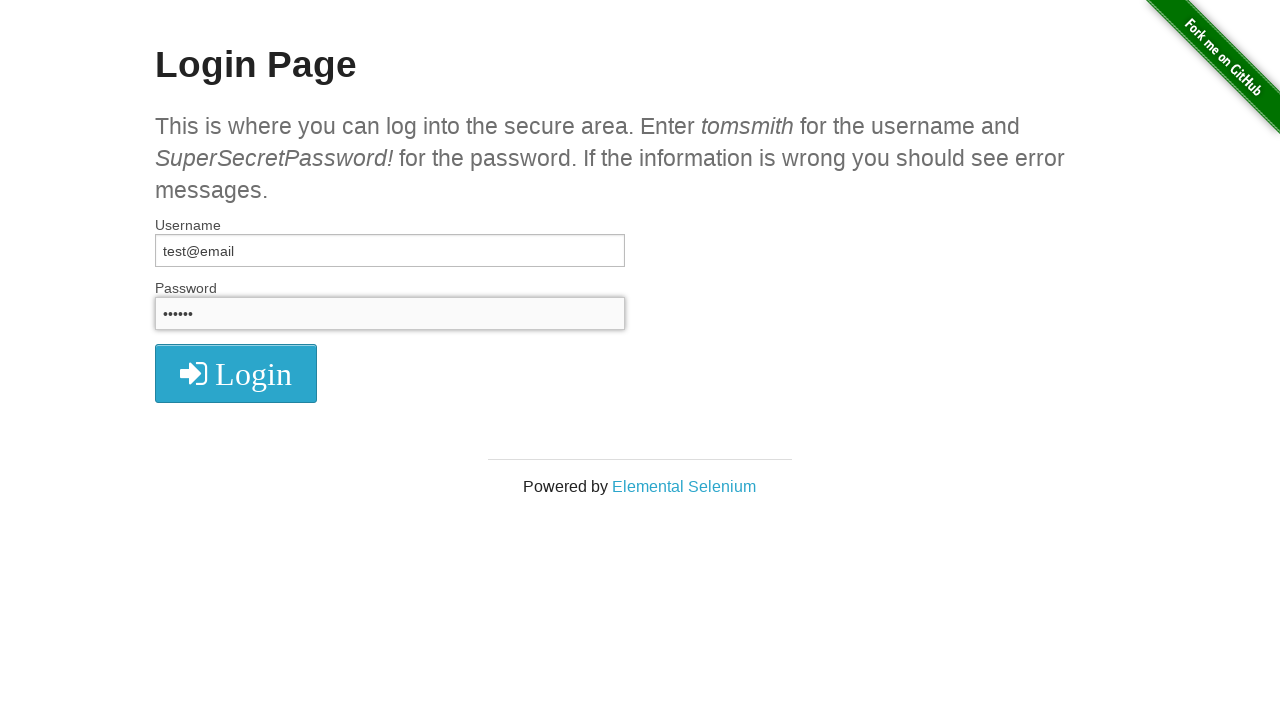

Clicked login button at (236, 373) on button[type='submit']
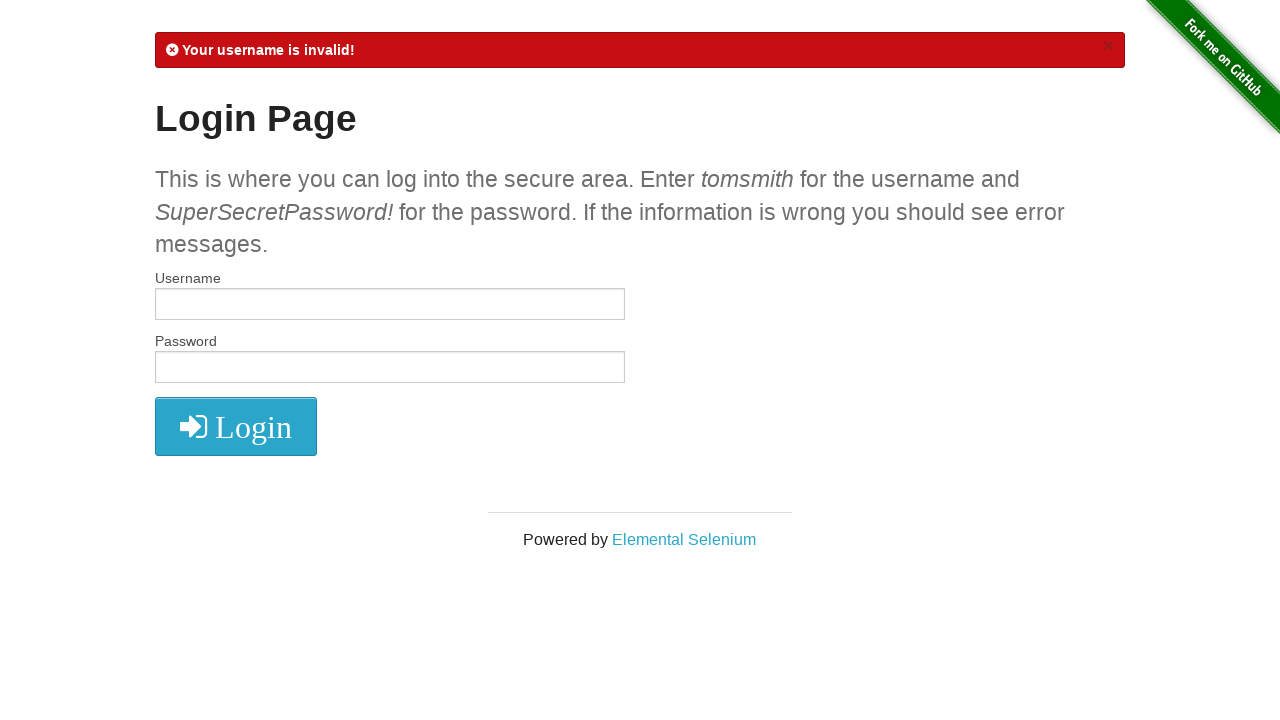

Retrieved error message text
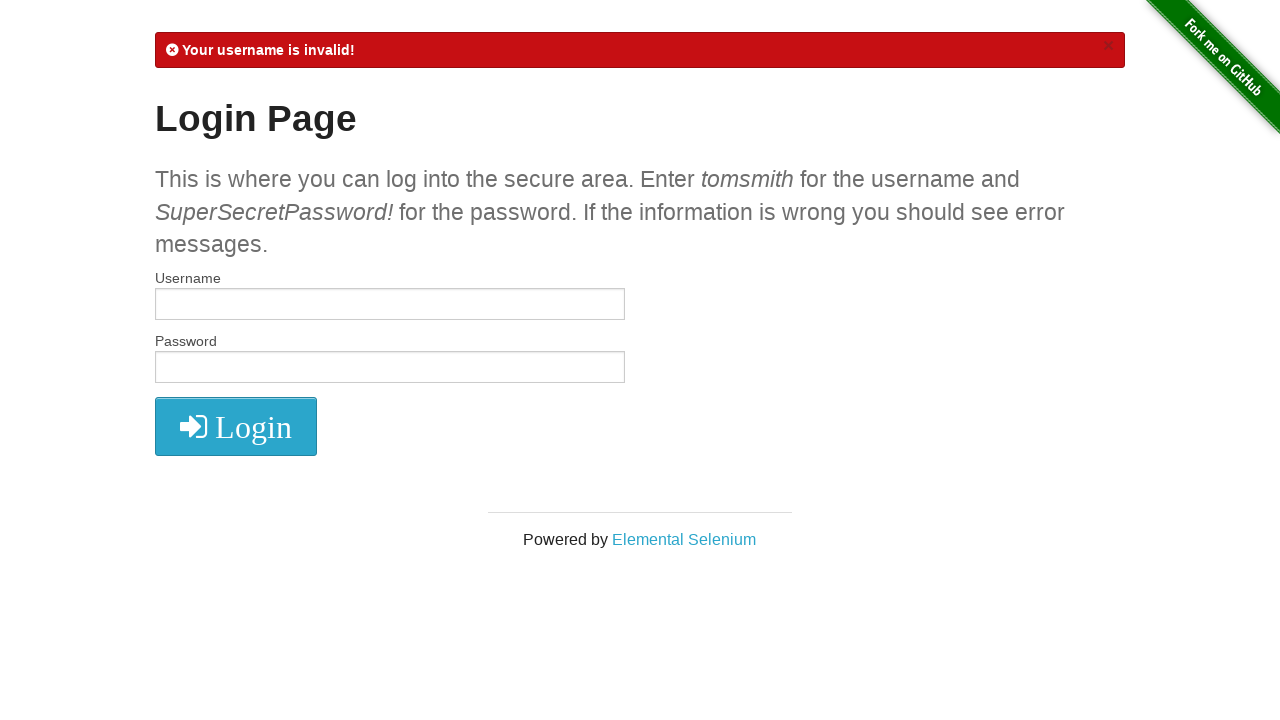

Verified that error message contains 'Your username is invalid!'
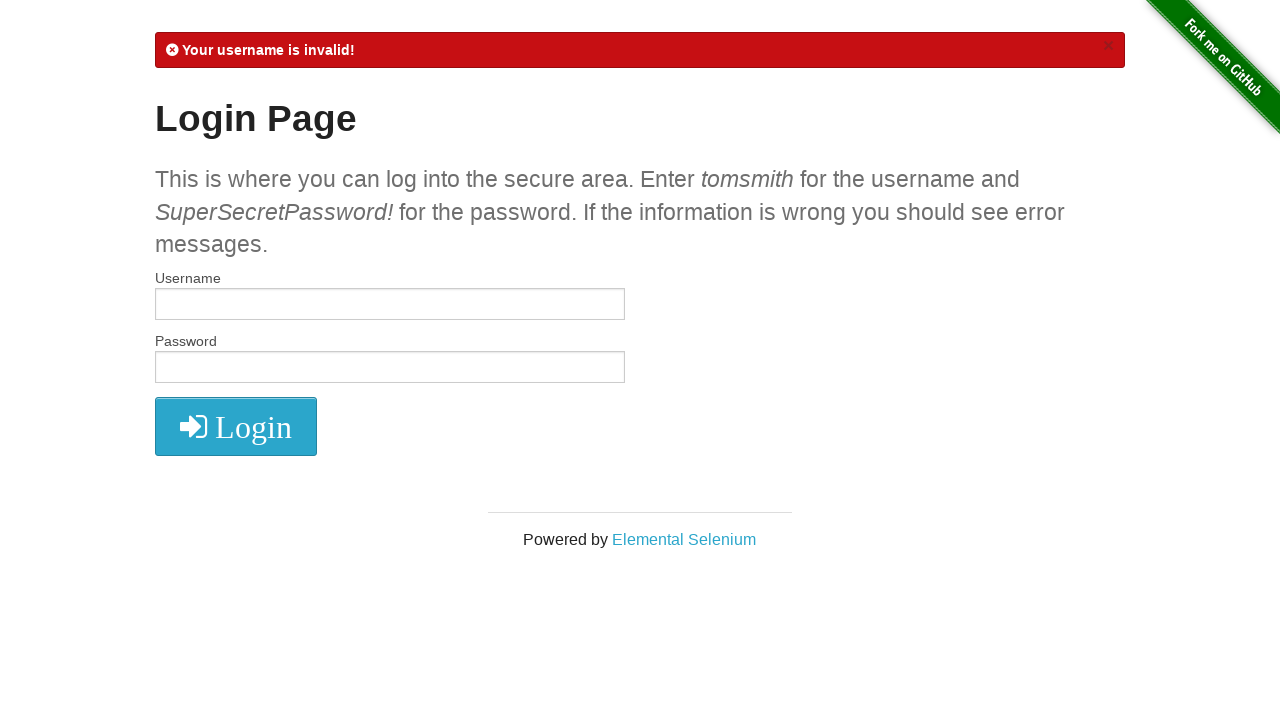

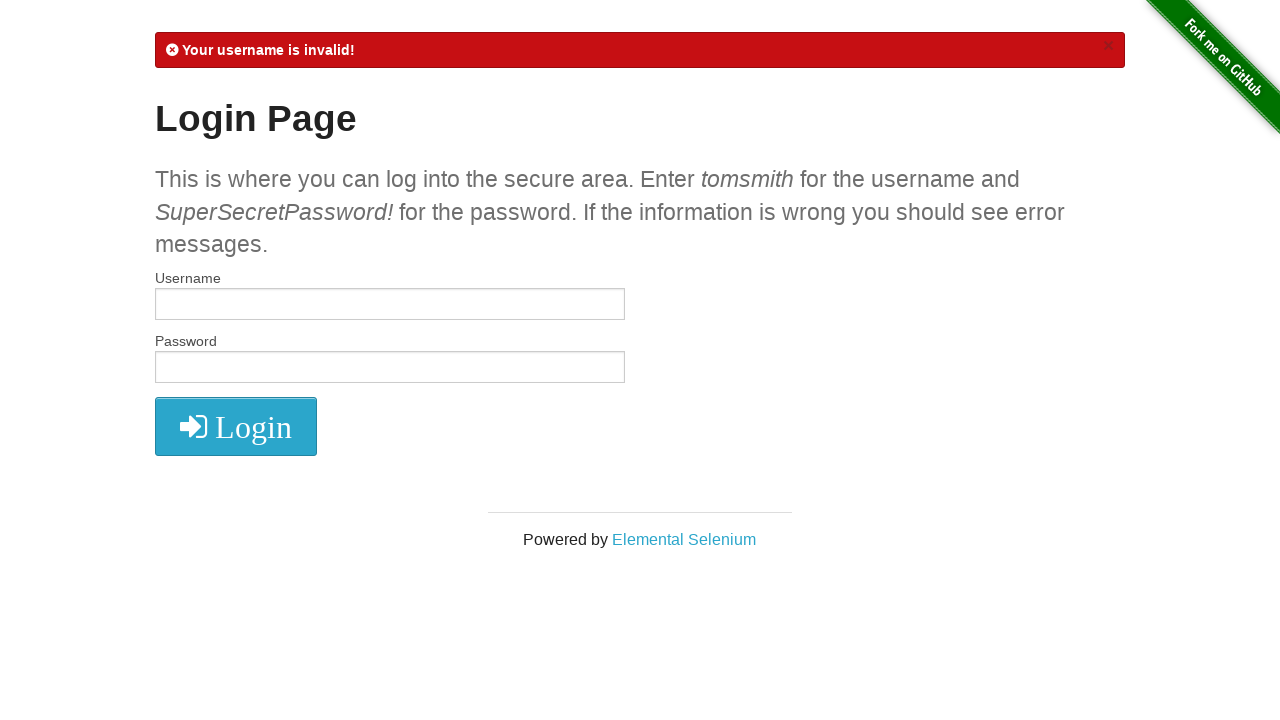